Fills out a personal information form with full name, phone number, email, and hobby fields

Starting URL: https://sagar-test-qa.vercel.app/about.html

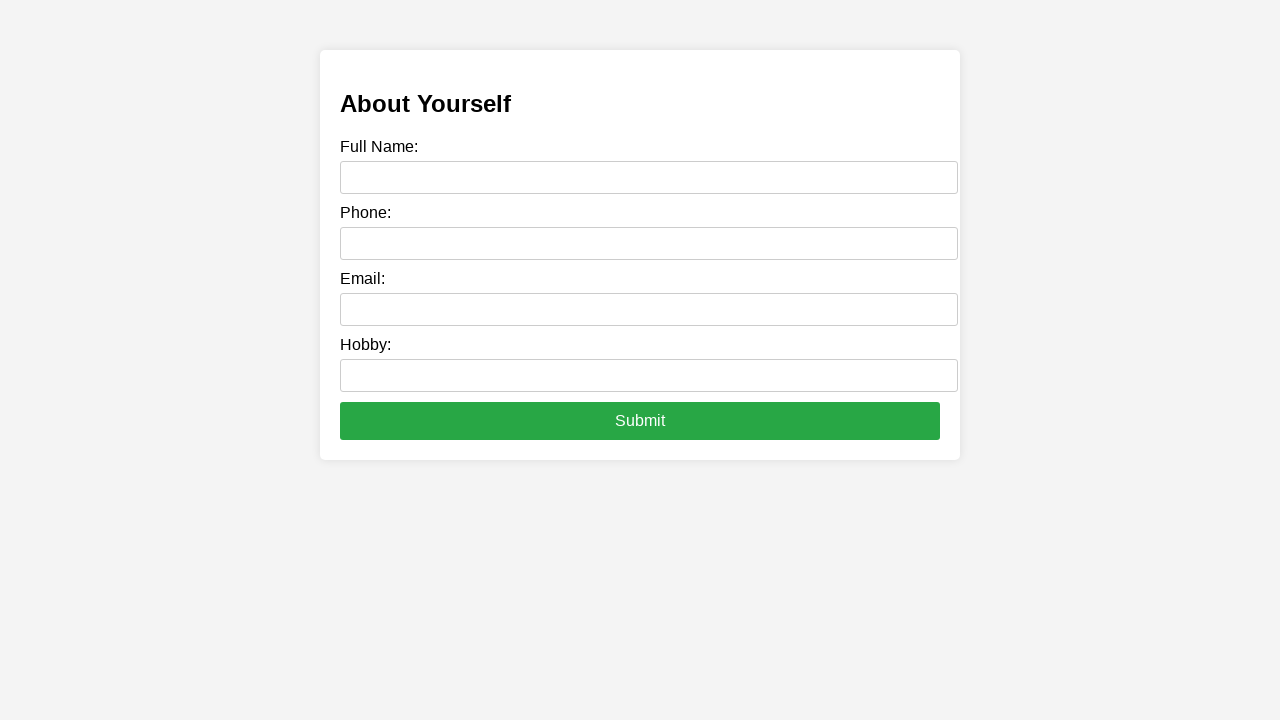

Filled full name field with 'sujan budhathoki' on input[name='fullname']
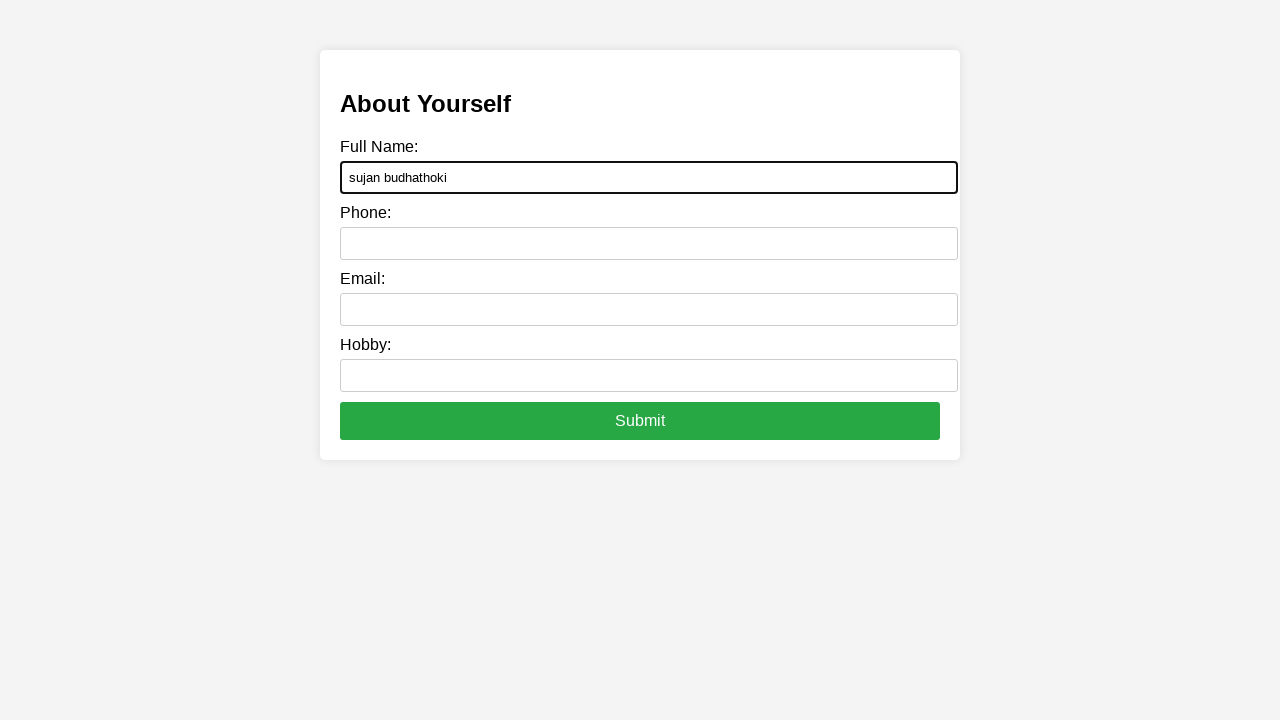

Filled phone field with '9805125187' on input[name='phone']
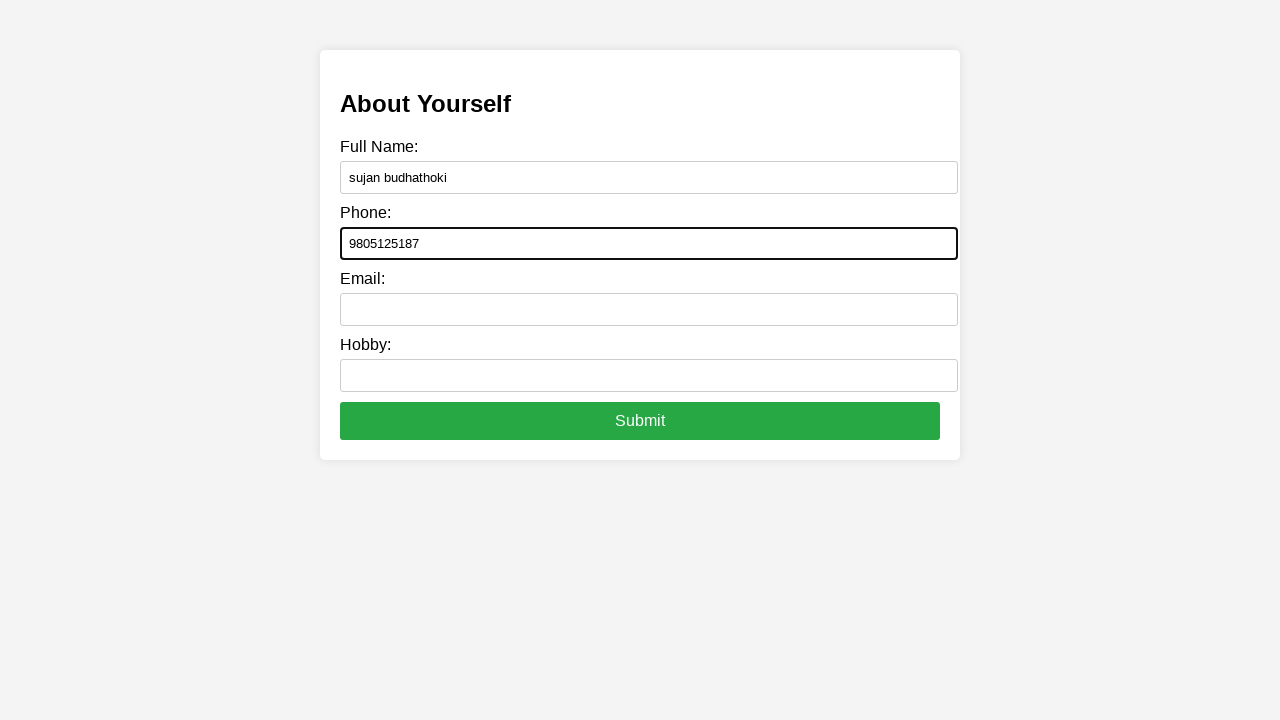

Filled email field with 'sujan@gmail.com' on input[name='email']
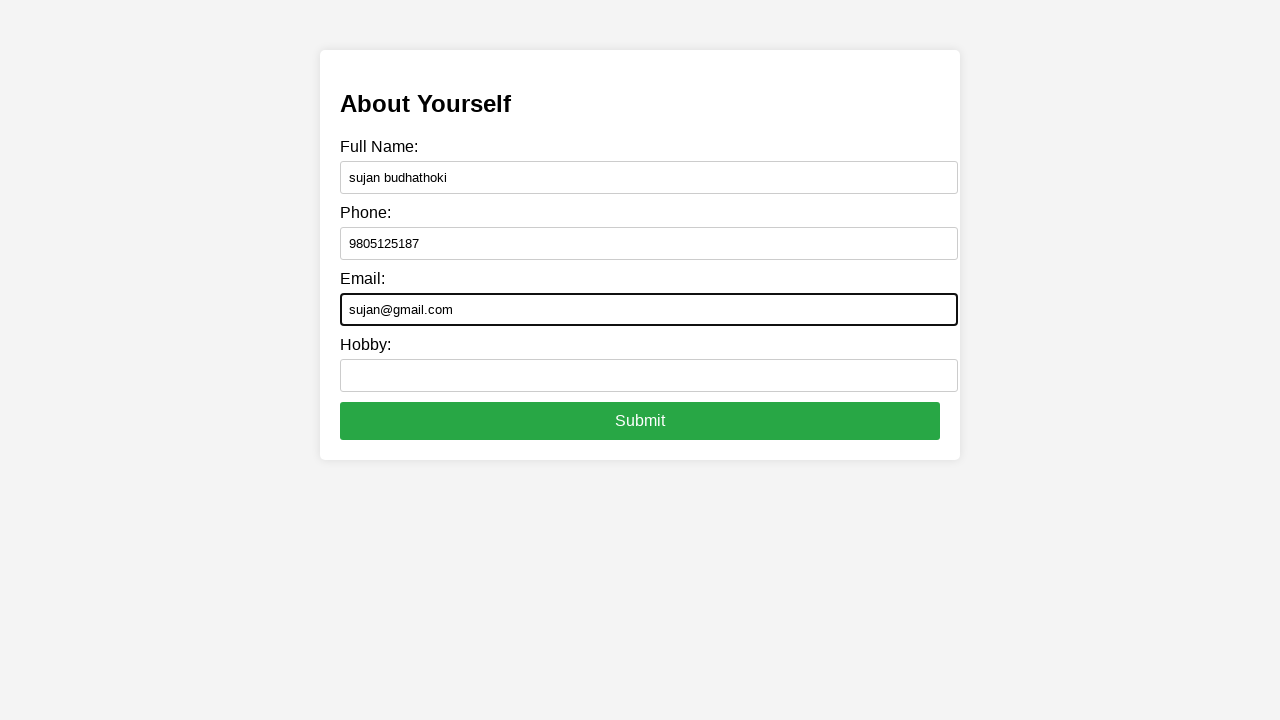

Filled hobby field with 'software testing and api testing' on input[name='hobby']
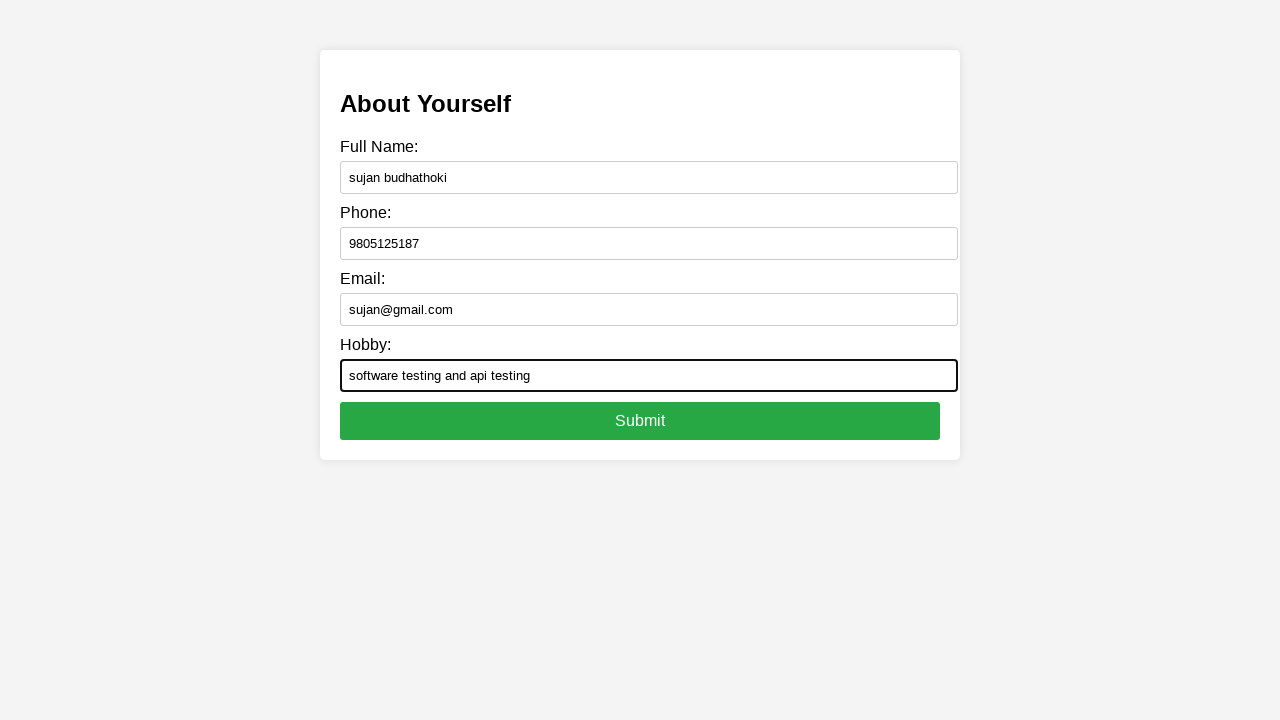

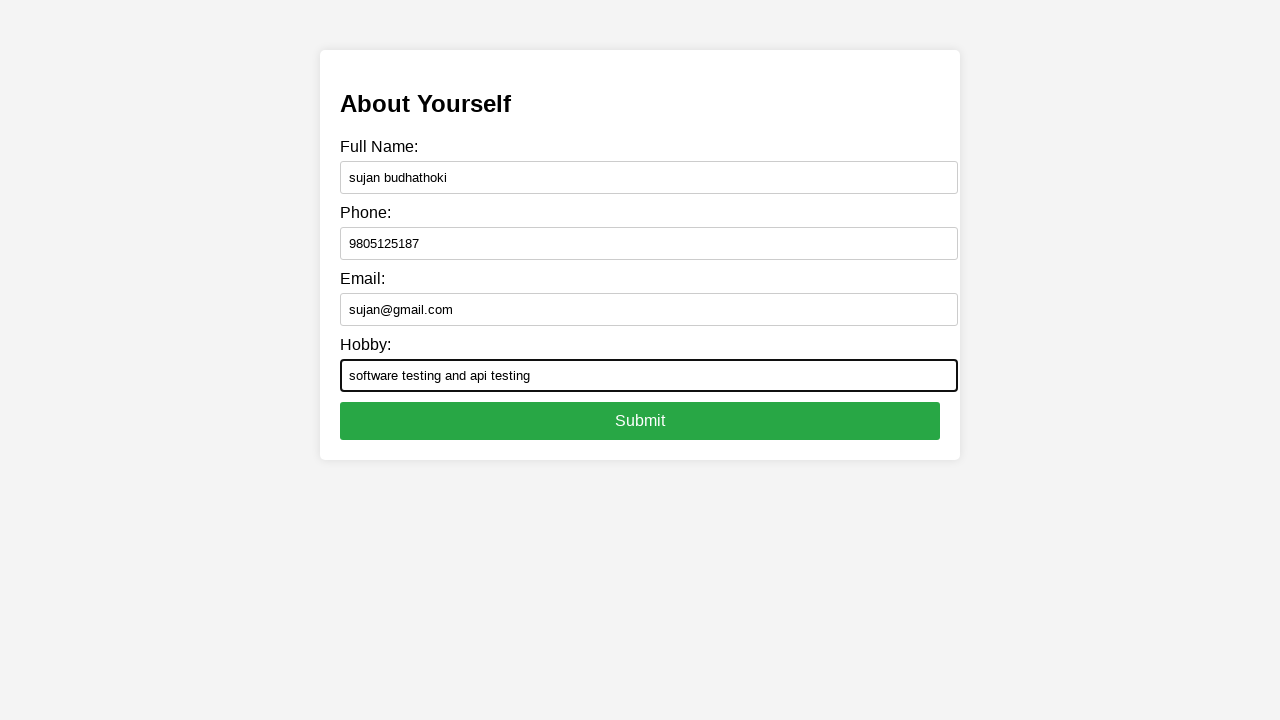